Tests navigating to the notebooks section by clicking the "Ноутбуки" (Notebooks) link from the computers category page.

Starting URL: https://shop.by/kompyutery/

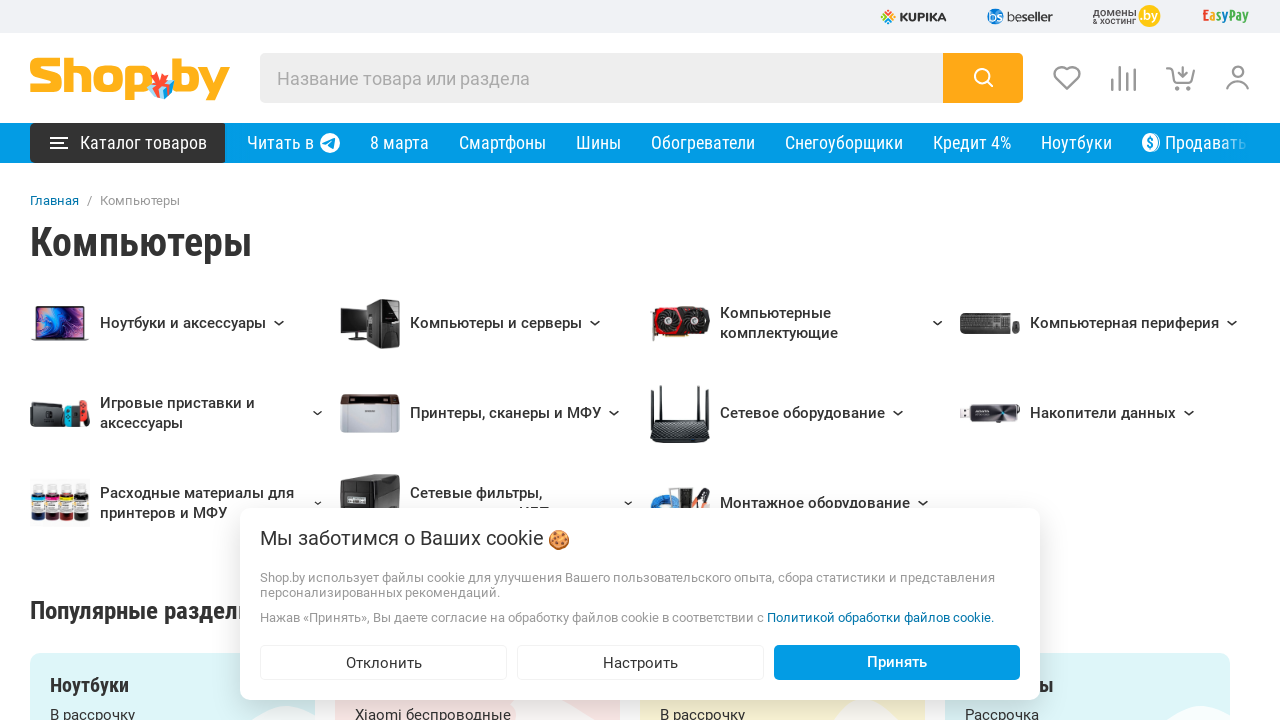

Clicked on 'Ноутбуки' (Notebooks) link from computers category page at (1076, 142) on a:has-text('Ноутбуки')
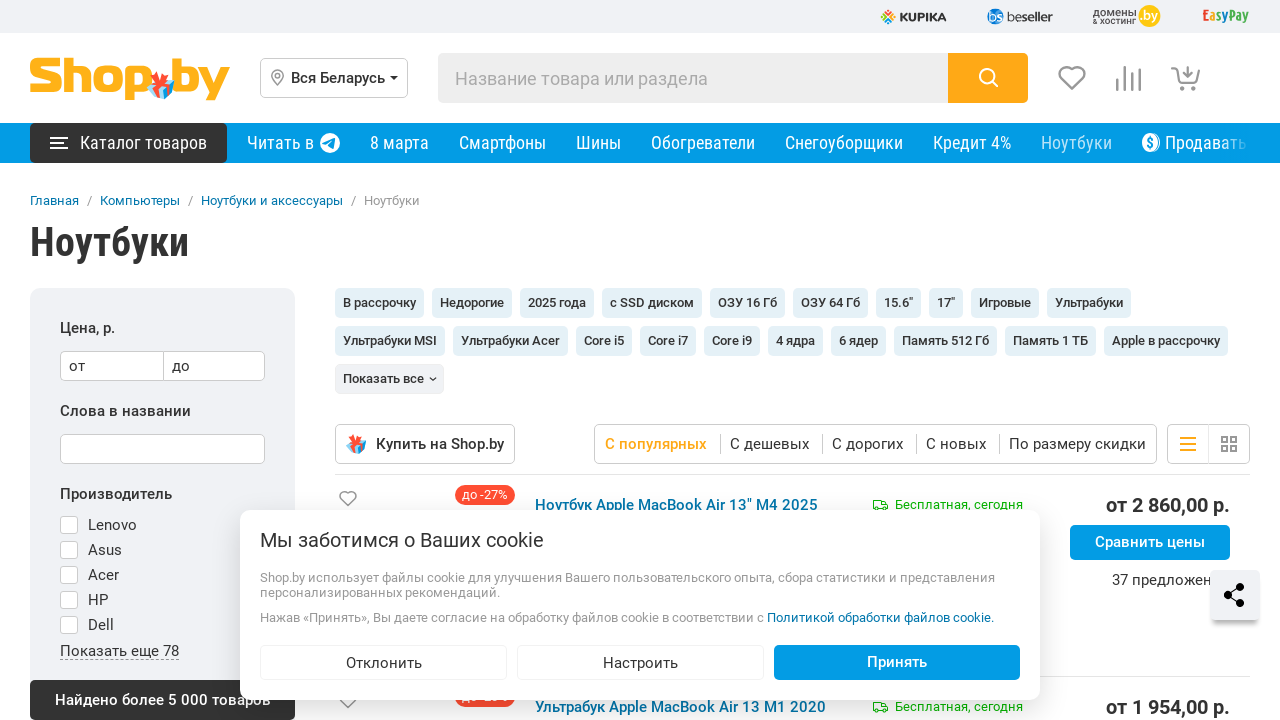

Waited for notebooks page to fully load
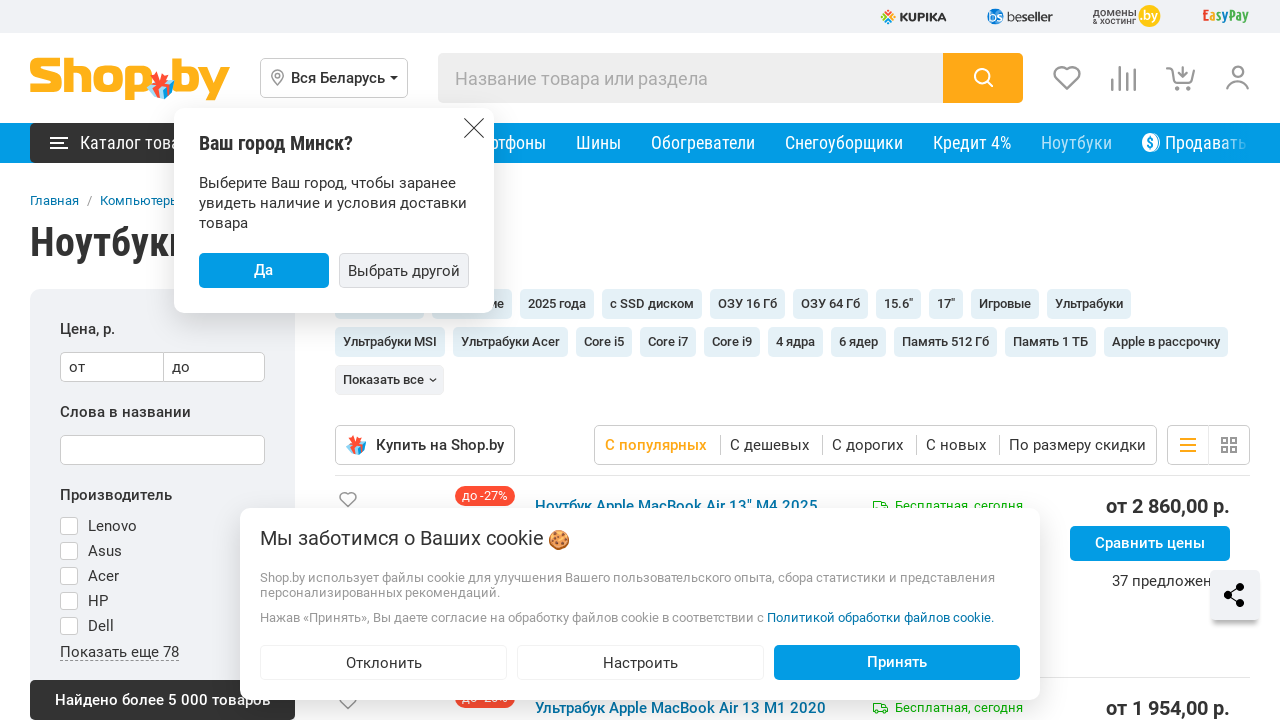

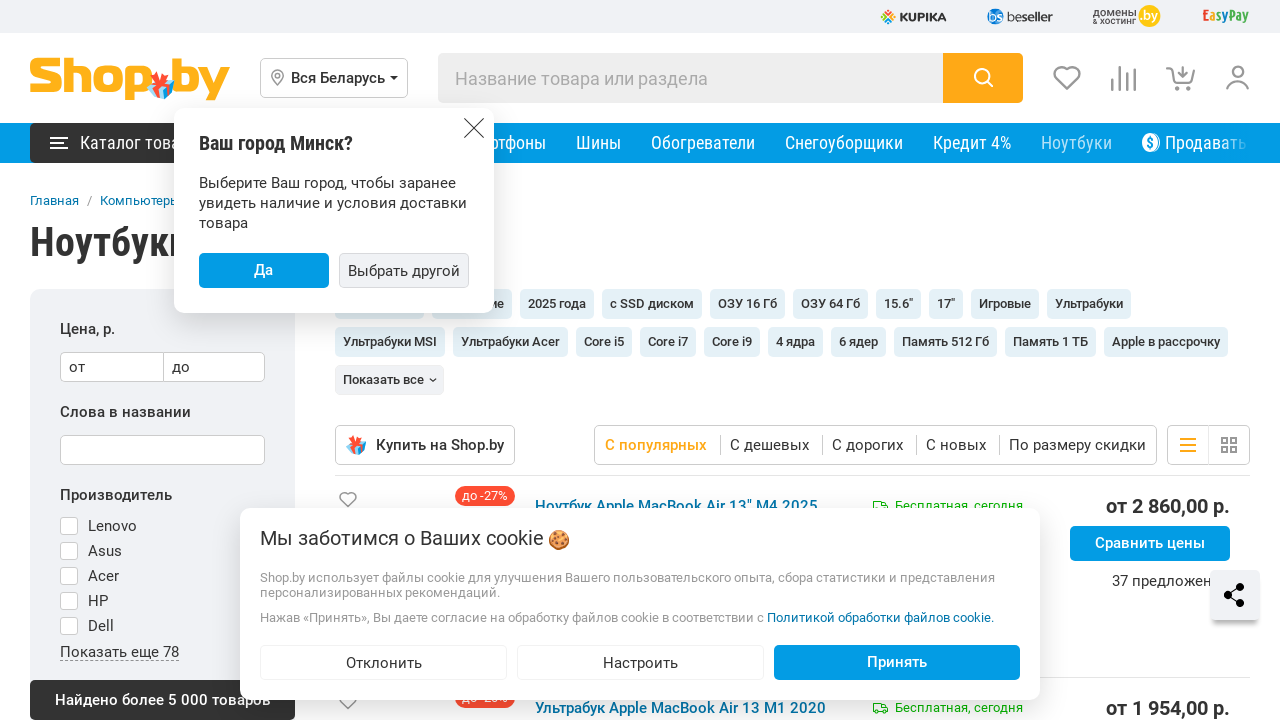